Tests accepting a JavaScript alert by clicking a button, verifying the alert text, accepting it, and confirming the result message displays correctly.

Starting URL: https://the-internet.herokuapp.com/javascript_alerts

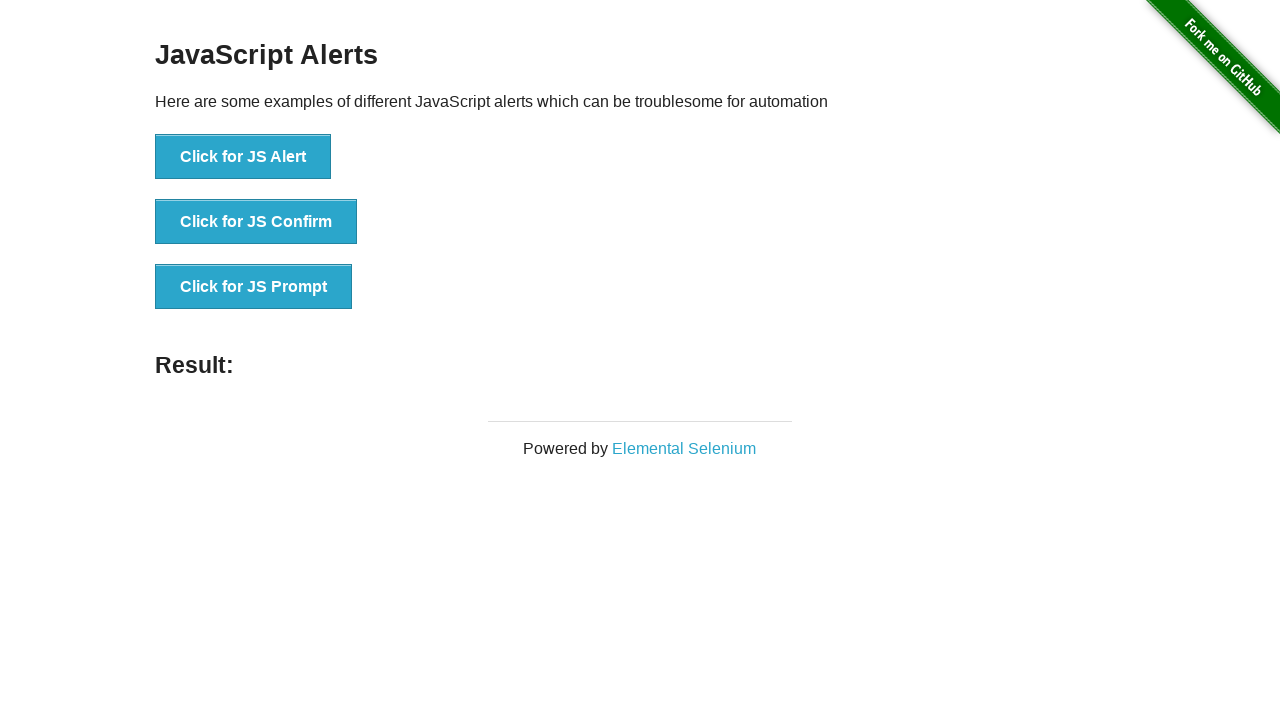

Clicked button to trigger JavaScript alert at (243, 157) on xpath=//button[contains(@onclick,'jsAlert()')]
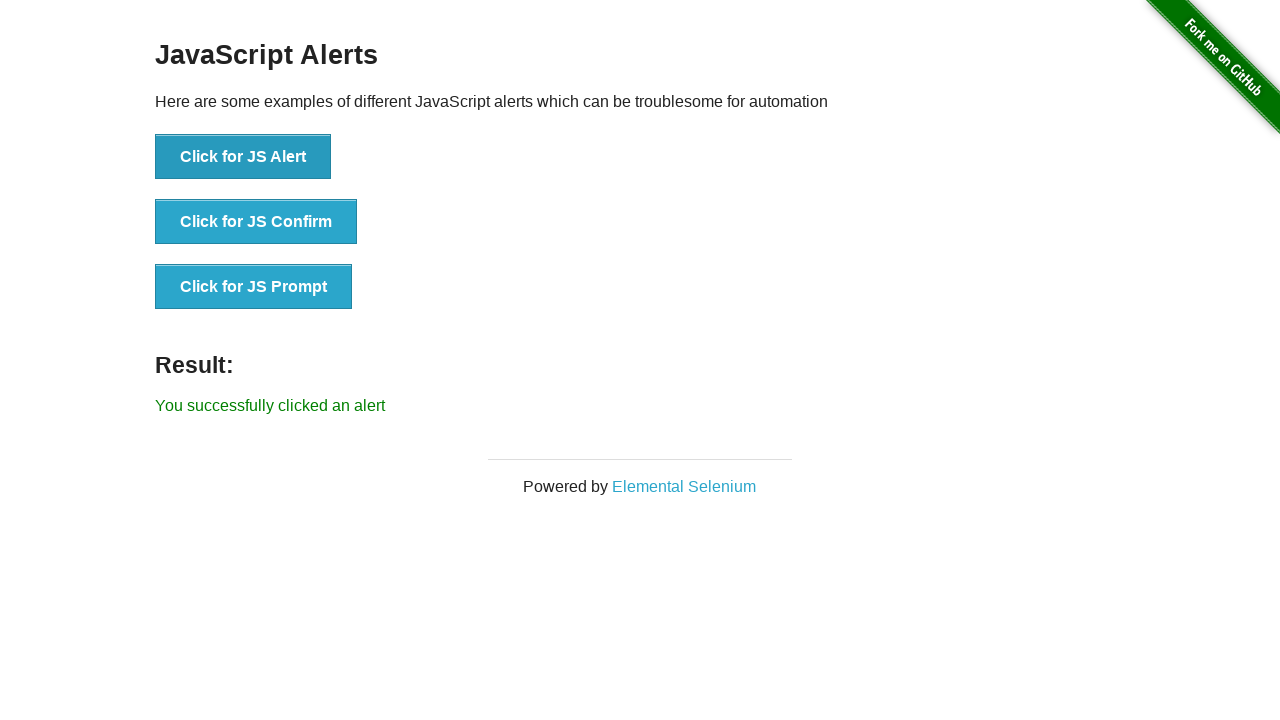

Set up dialog handler to accept alerts
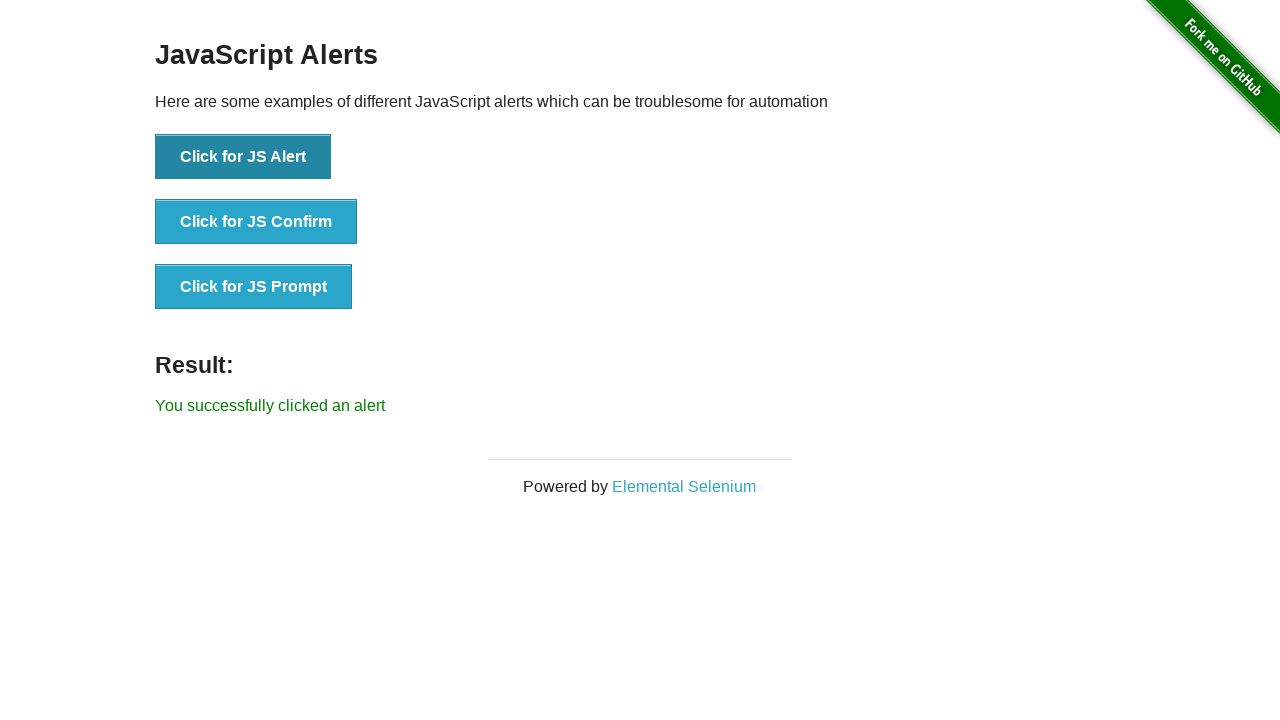

Result message element loaded
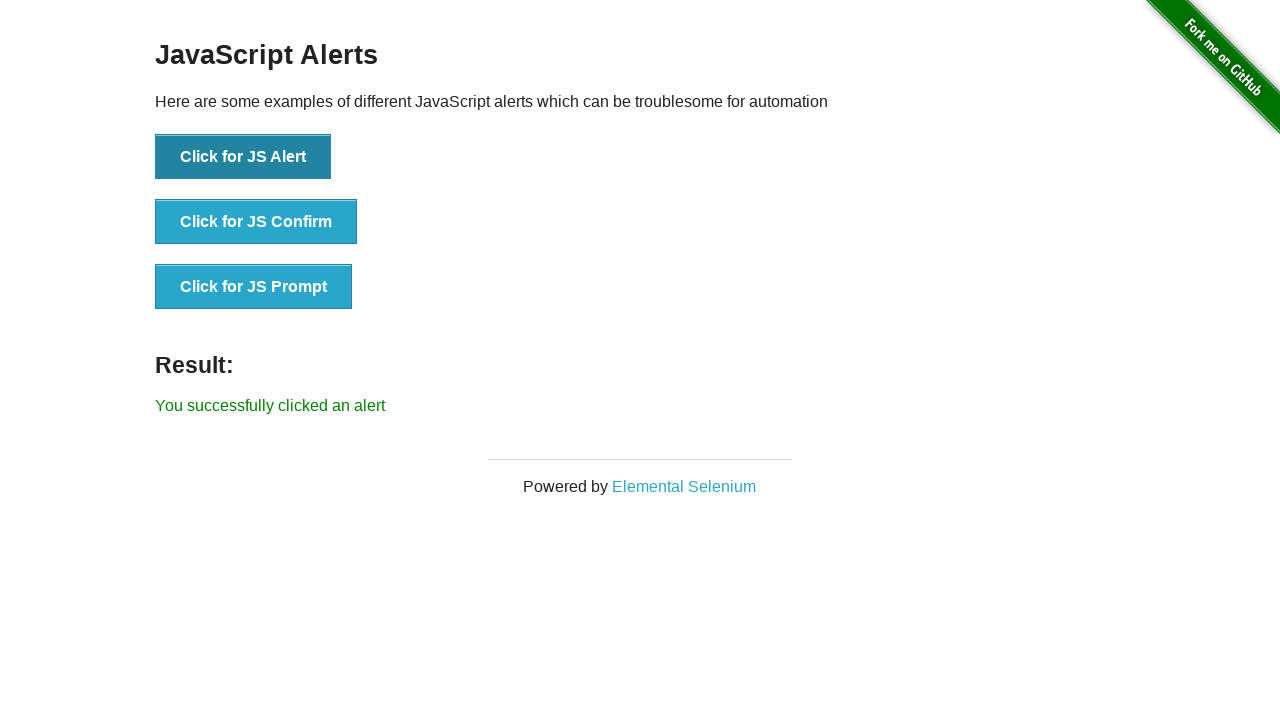

Retrieved result message text
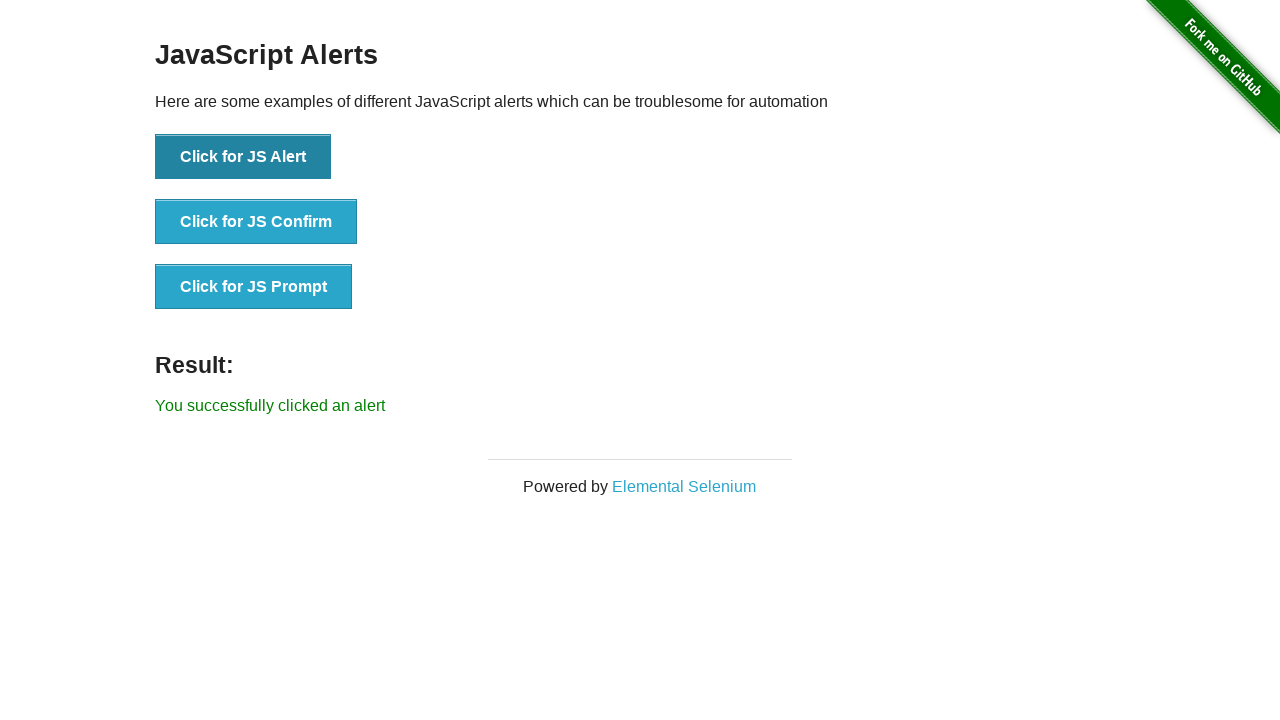

Verified result message equals 'You successfully clicked an alert'
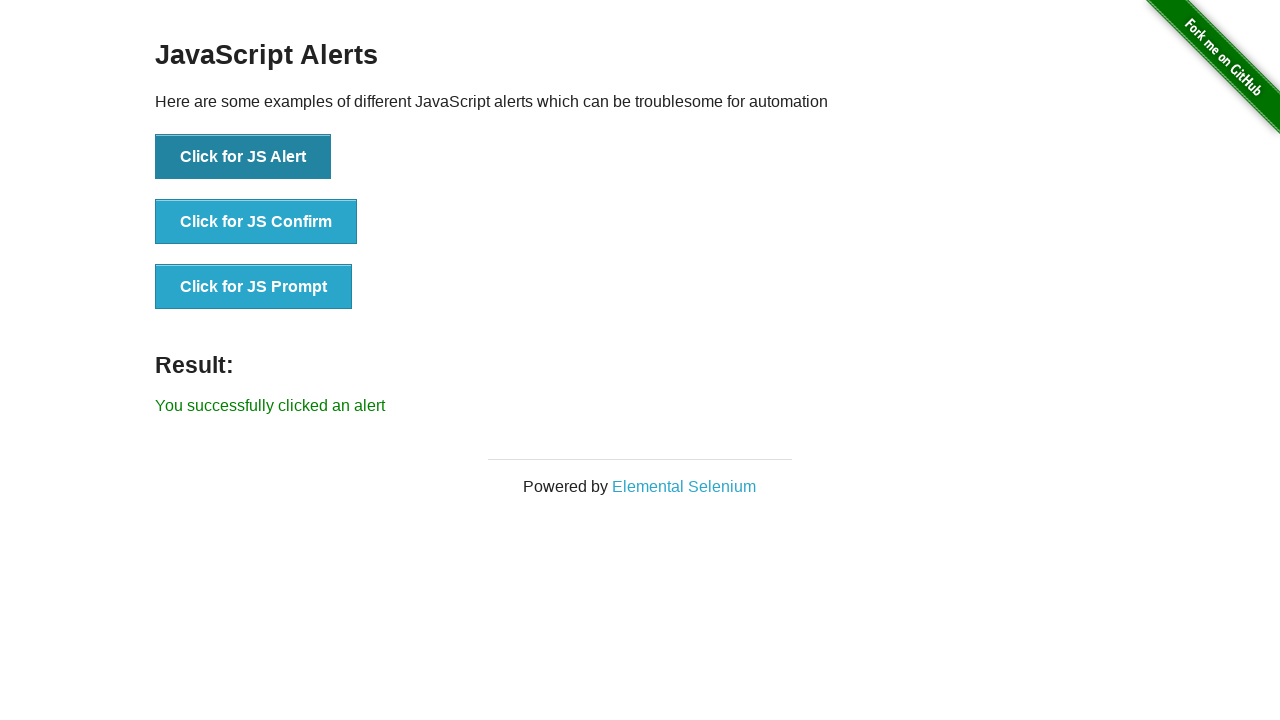

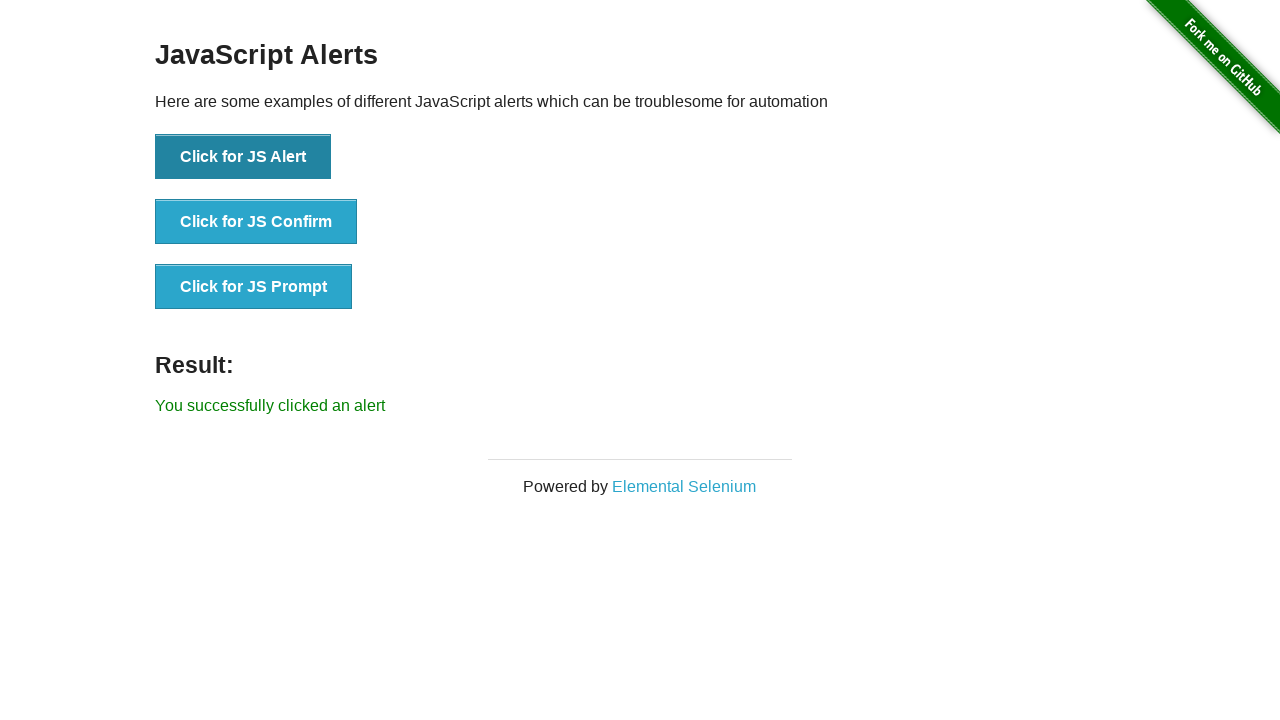